Tests drag and drop functionality by dragging element A to element B's position

Starting URL: https://the-internet.herokuapp.com/drag_and_drop

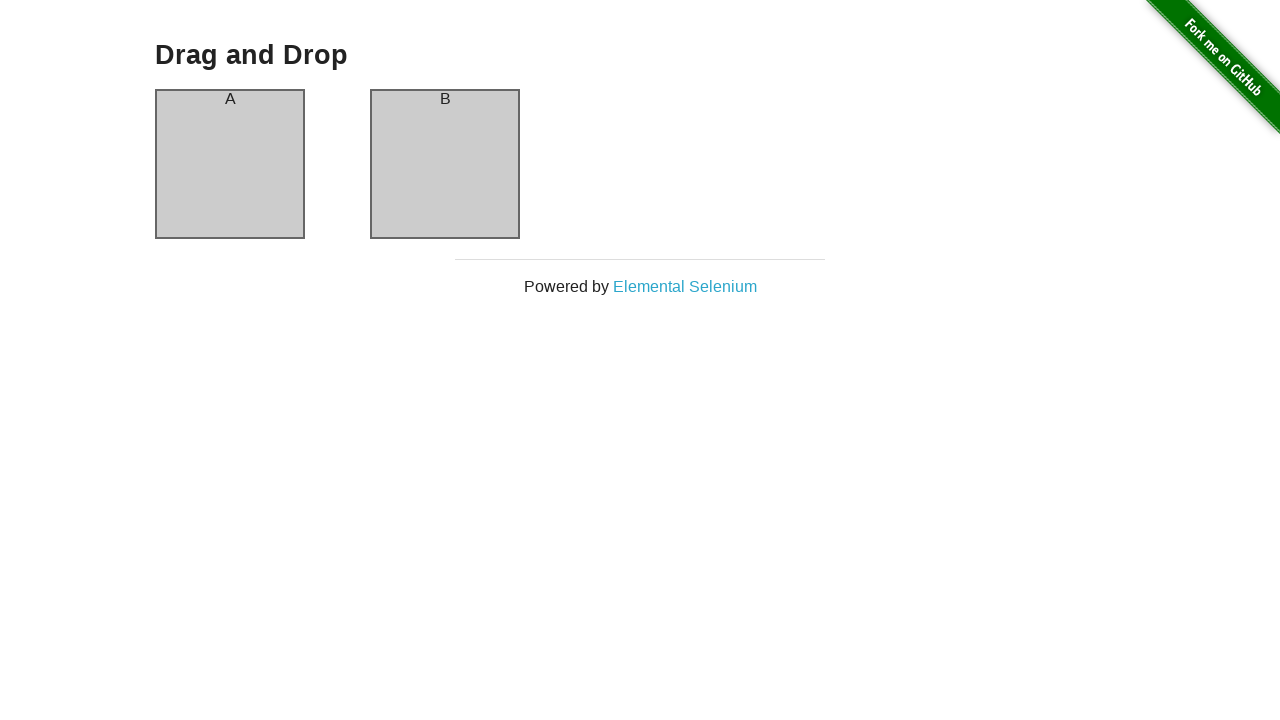

Located source element #column-a for drag and drop
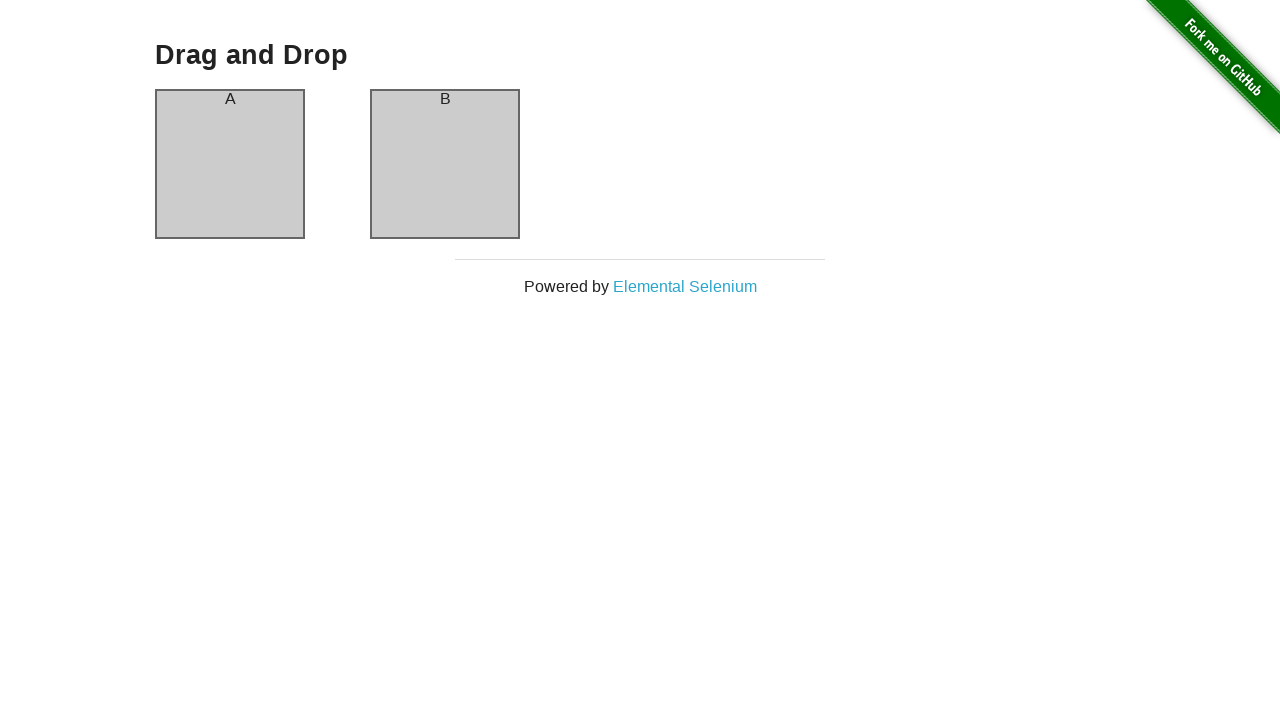

Located target element #column-b for drag and drop
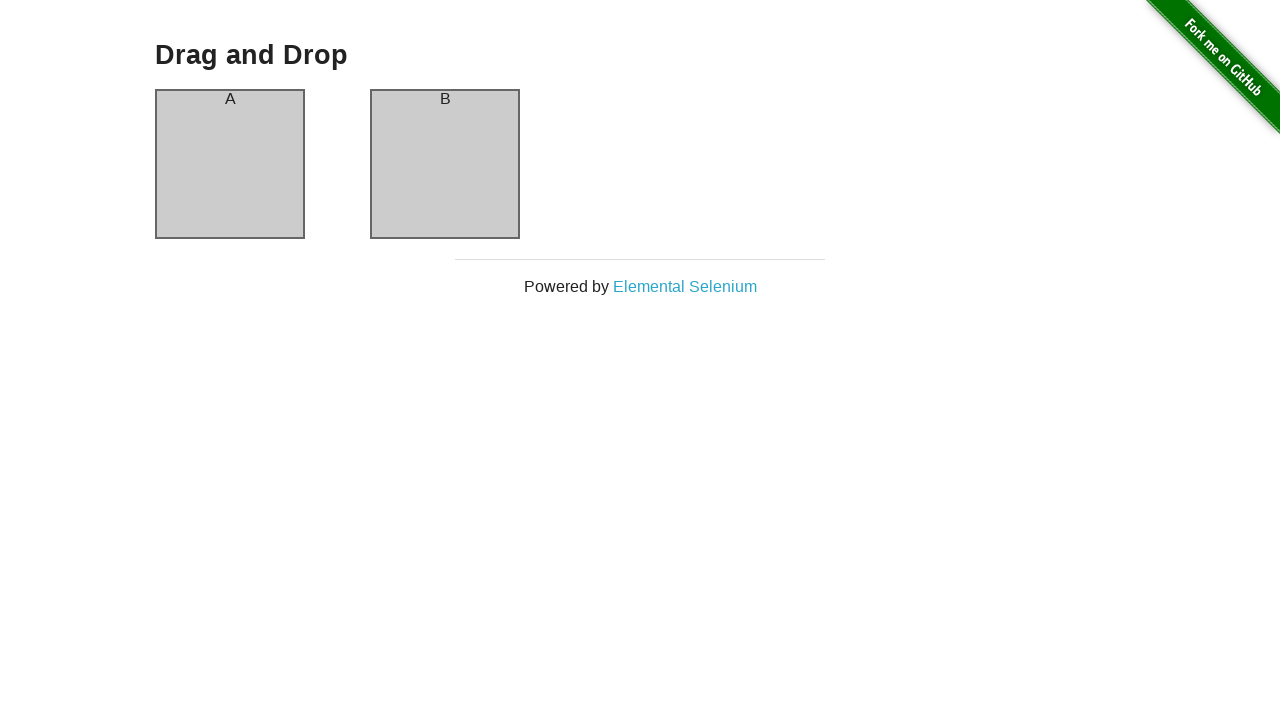

Dragged element A to element B's position at (445, 164)
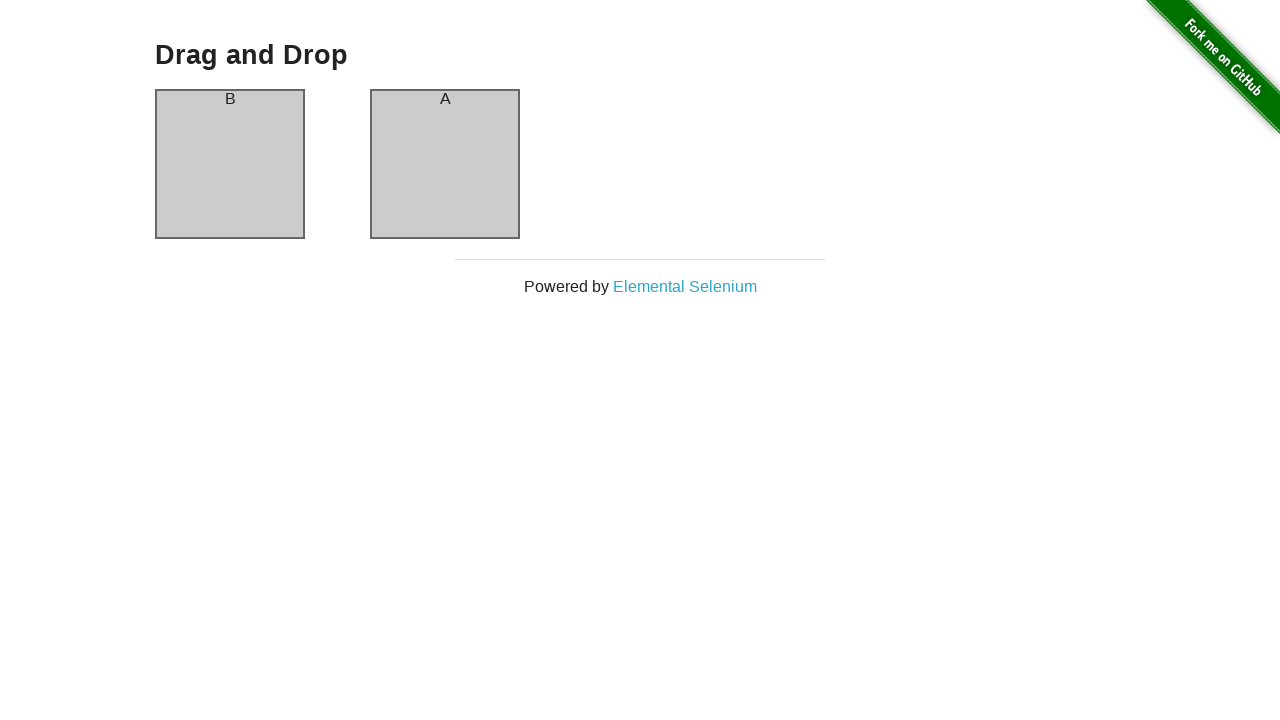

Verified drag and drop result - column element is visible
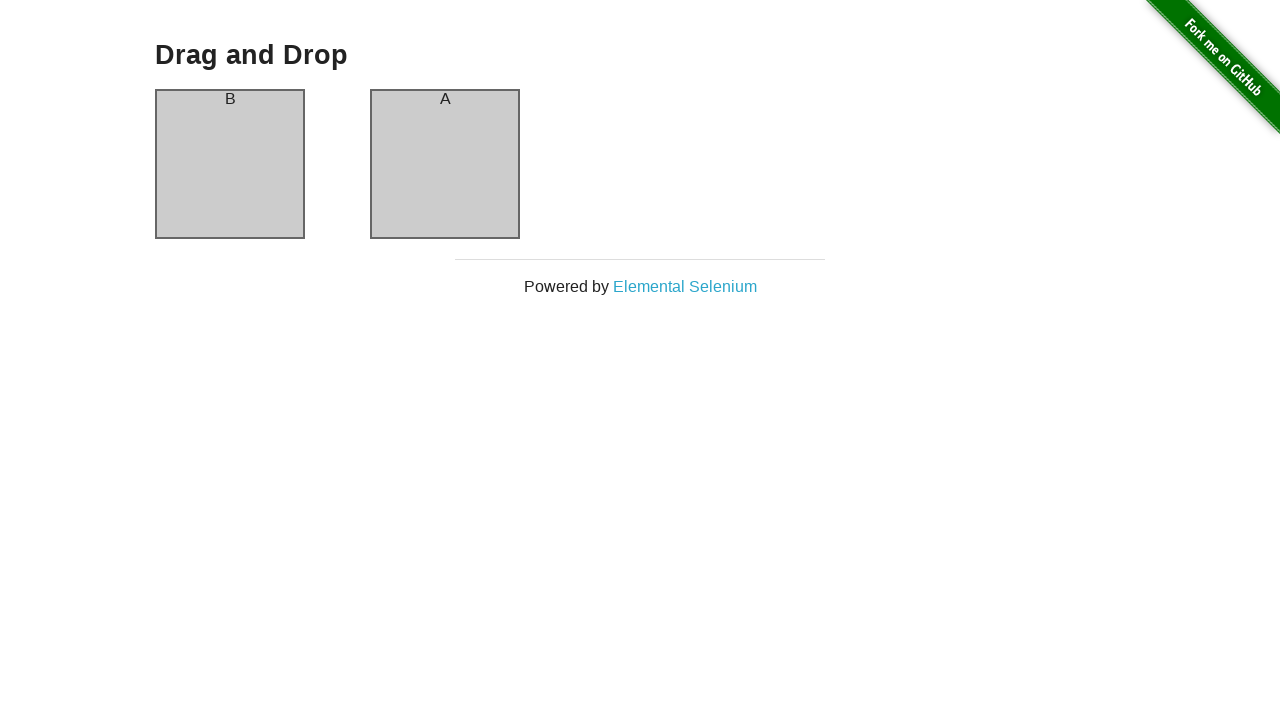

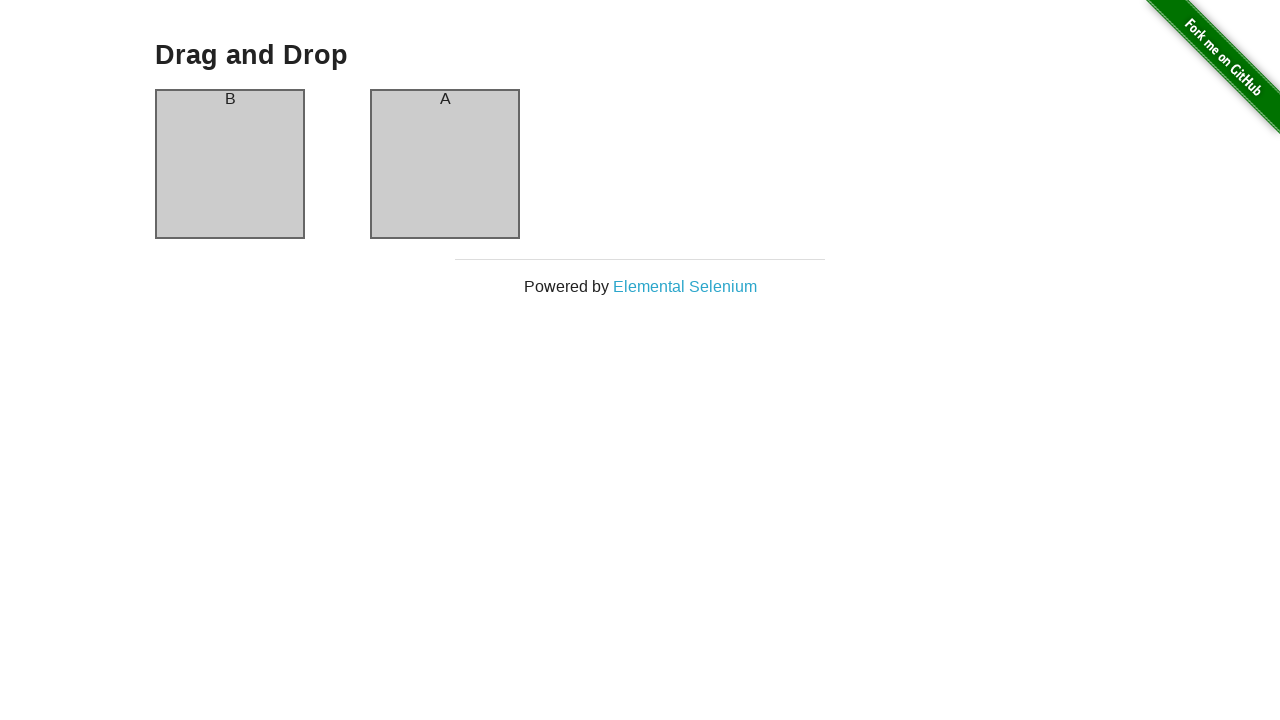